Tests multi-select functionality by shift-clicking multiple options in a select element

Starting URL: http://libraryinformationsystem.org/HtmlTest.htm

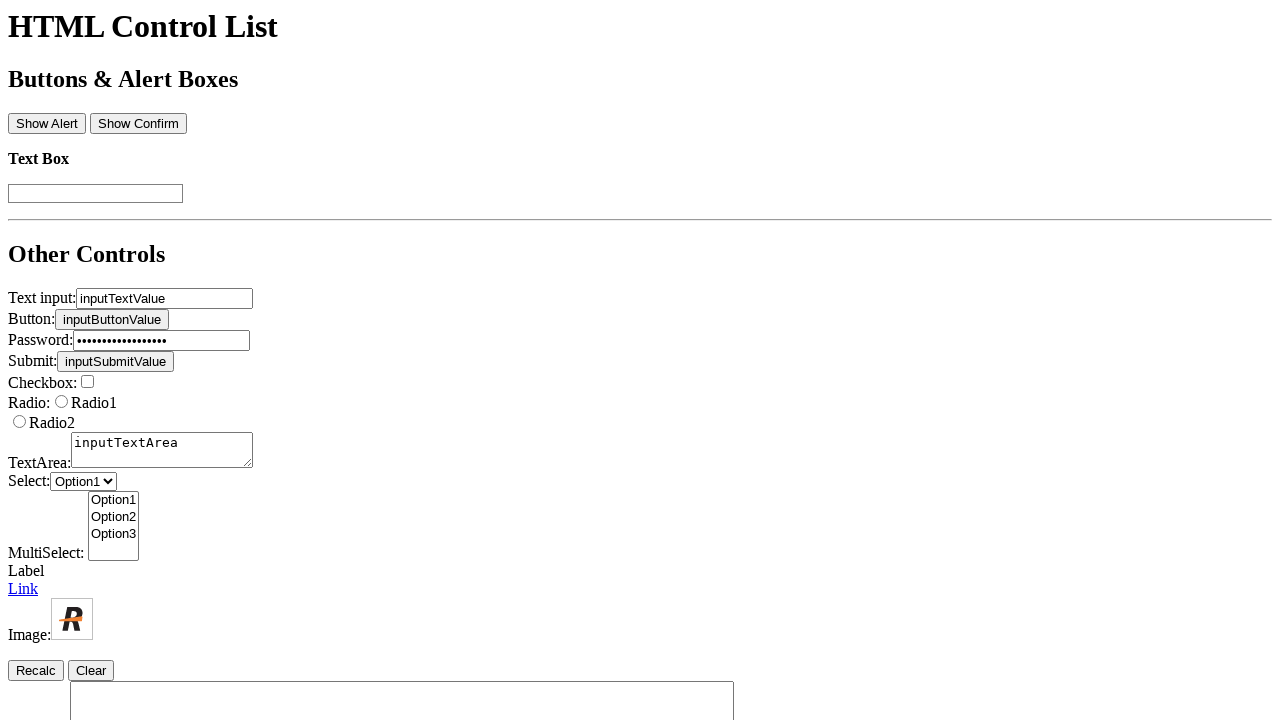

Located first option in select element
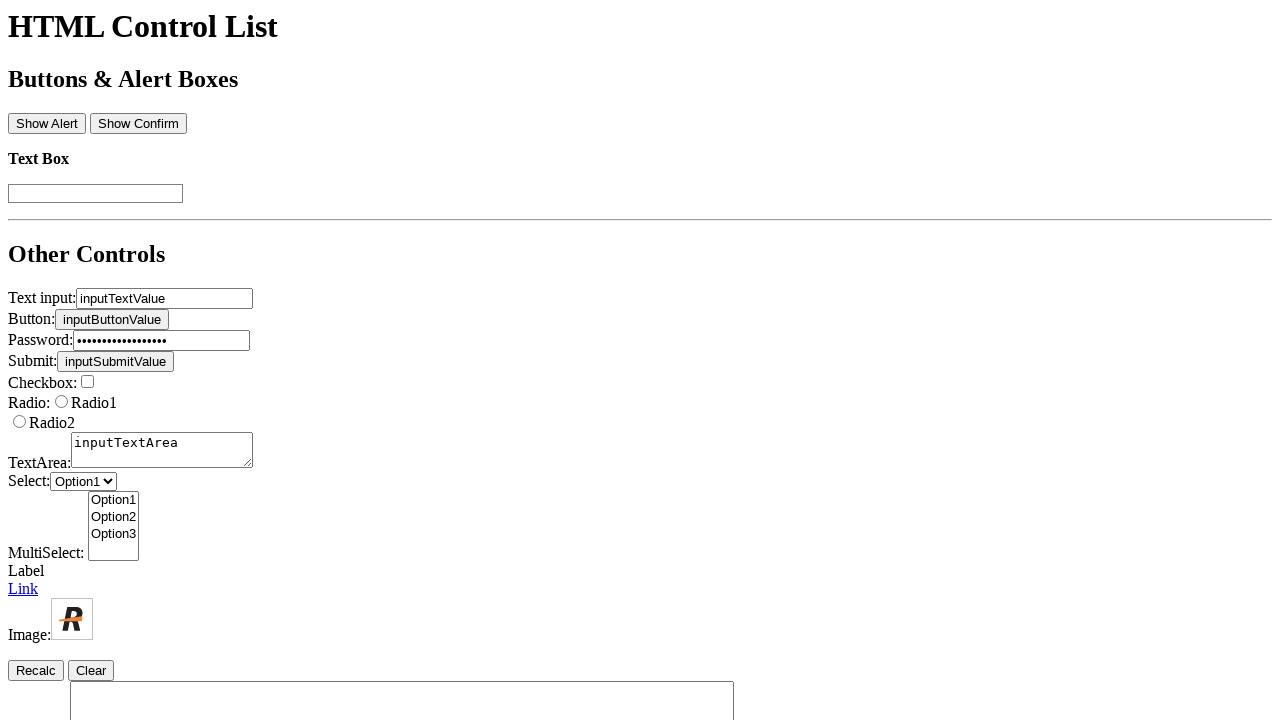

Located second option in select element
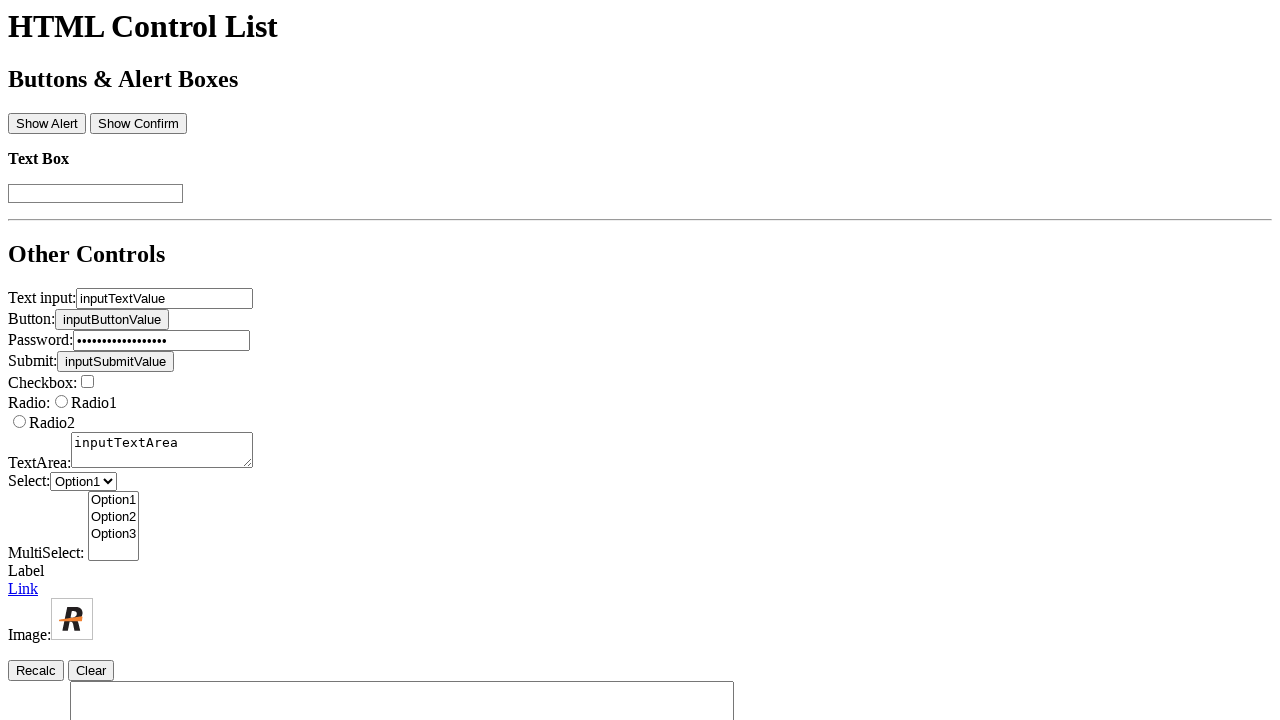

Located third option in select element
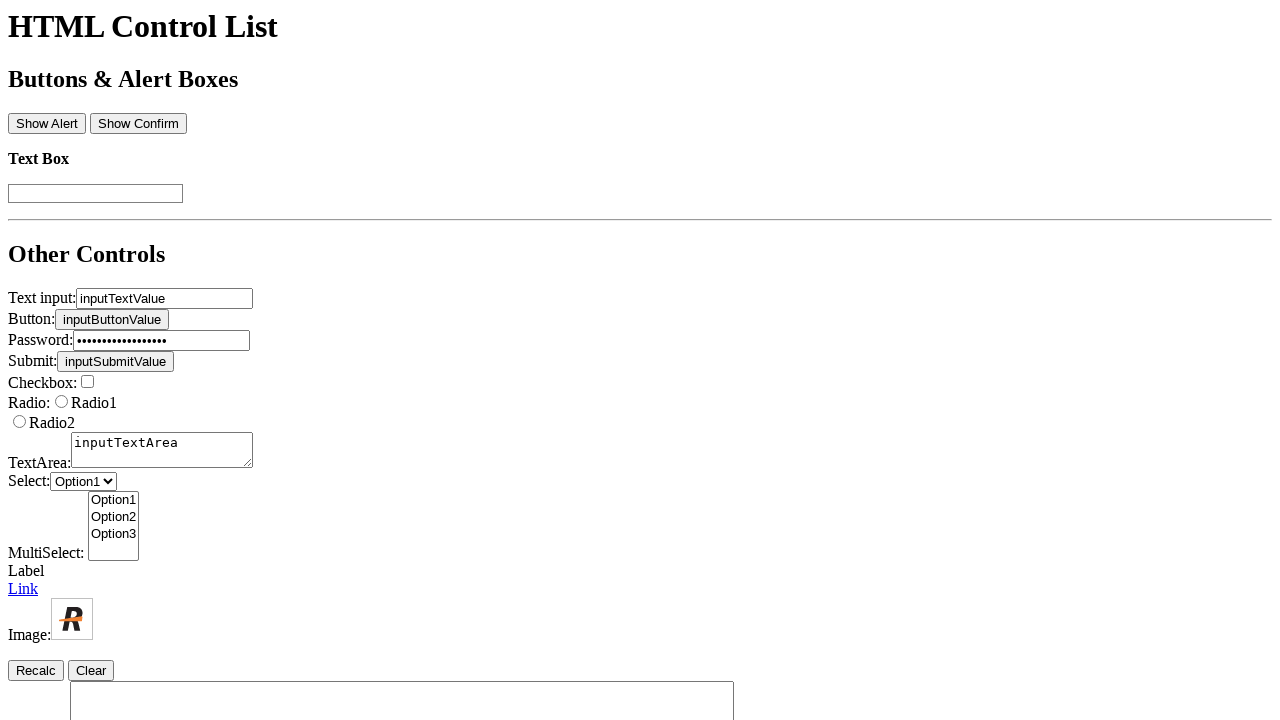

Pressed Shift key down
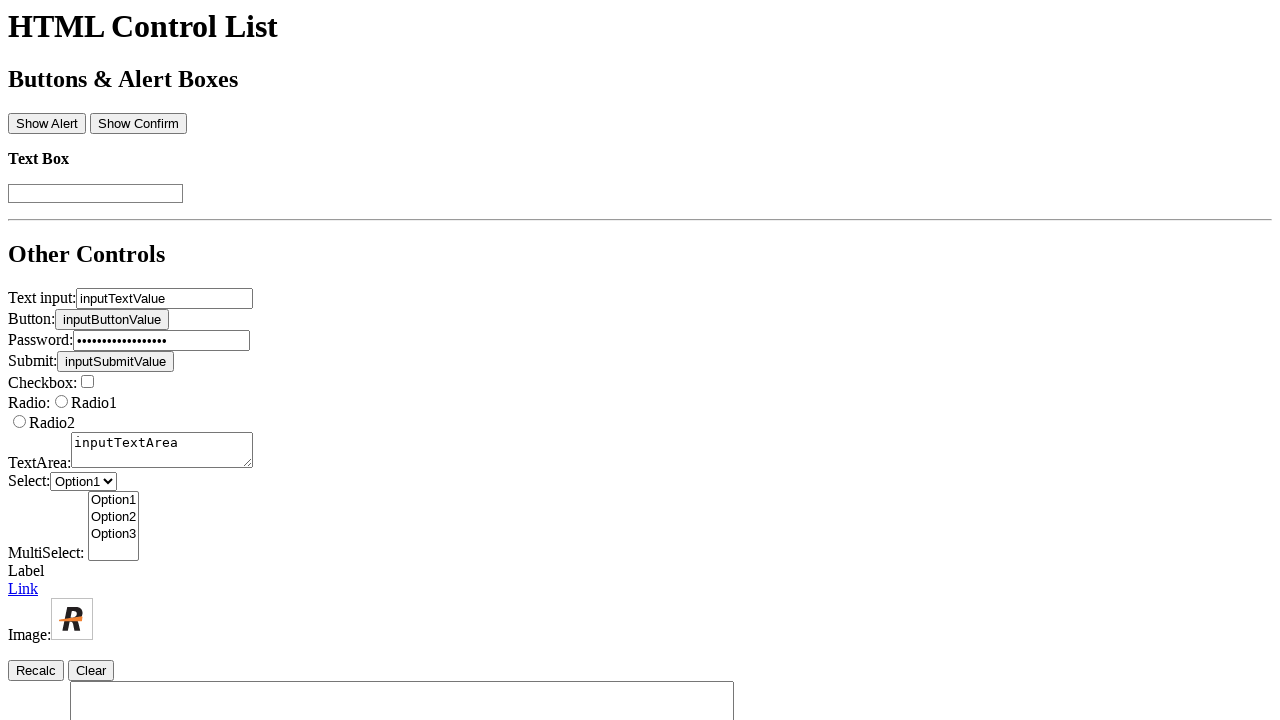

Shift+clicked first option at (114, 501) on xpath=//select[@id='ctrl07']/option[1]
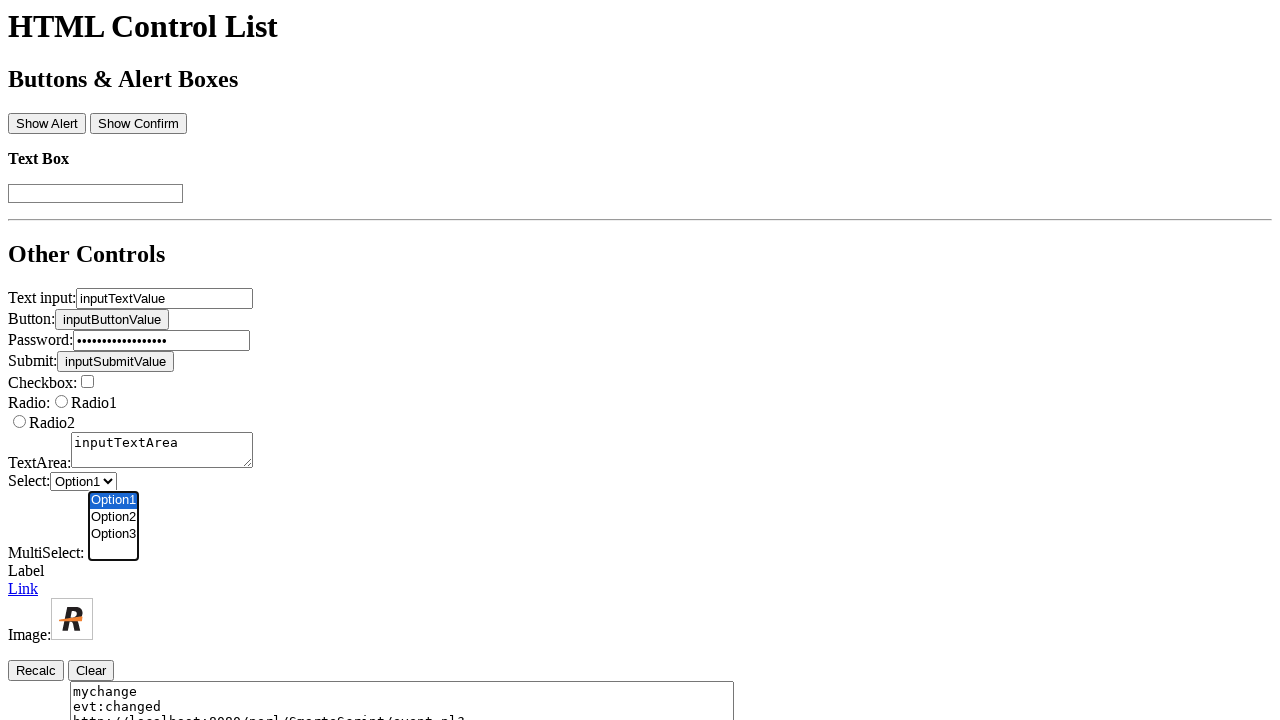

Shift+clicked second option at (114, 518) on xpath=//select[@id='ctrl07']/option[2]
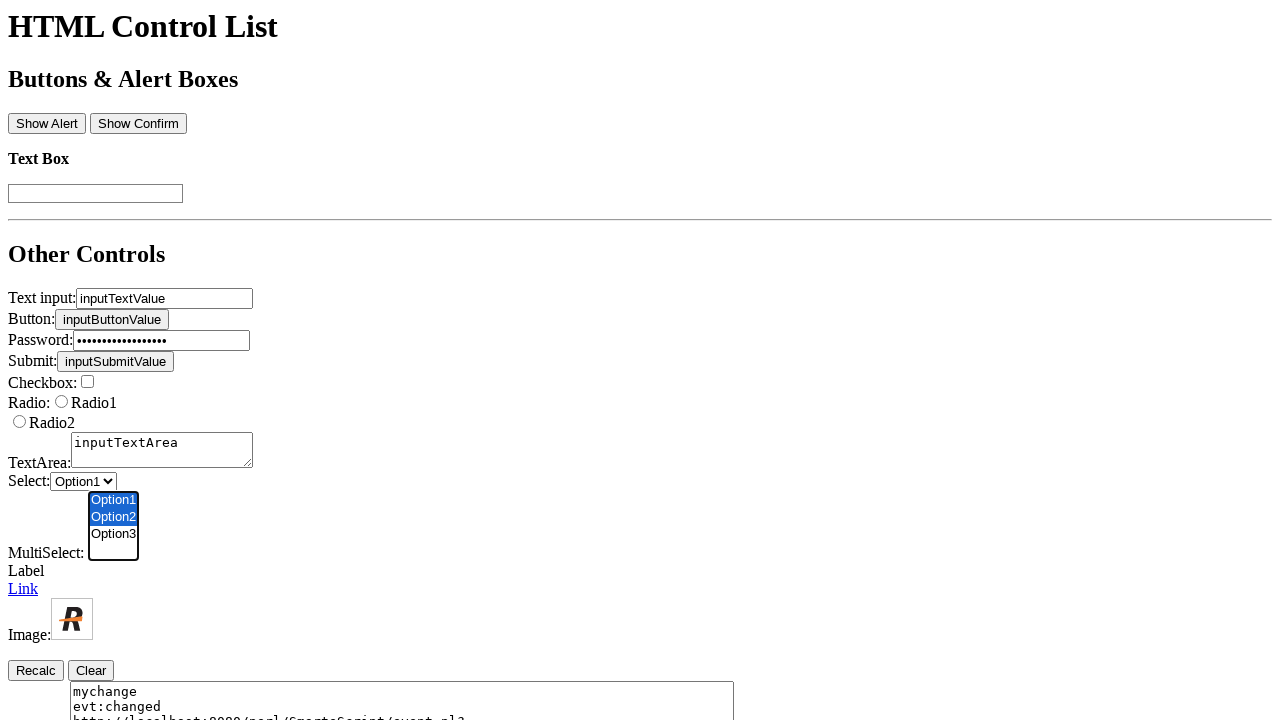

Shift+clicked third option at (114, 535) on xpath=//select[@id='ctrl07']/option[3]
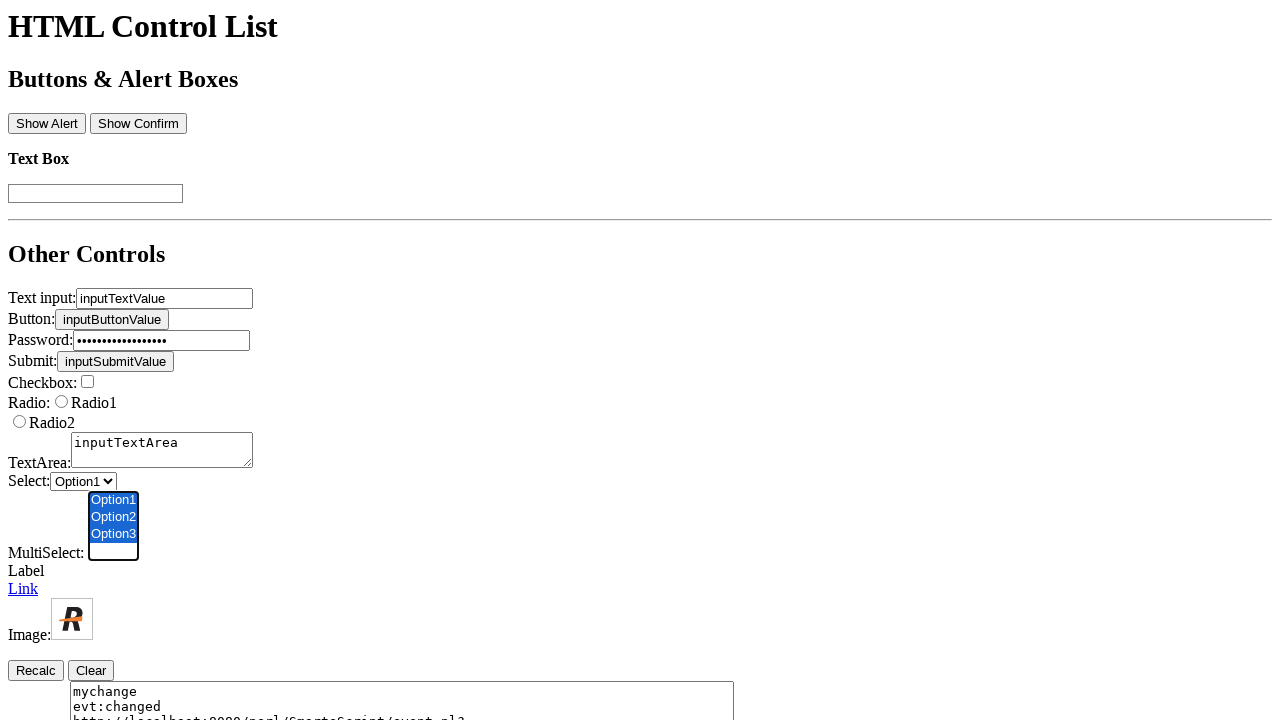

Released Shift key
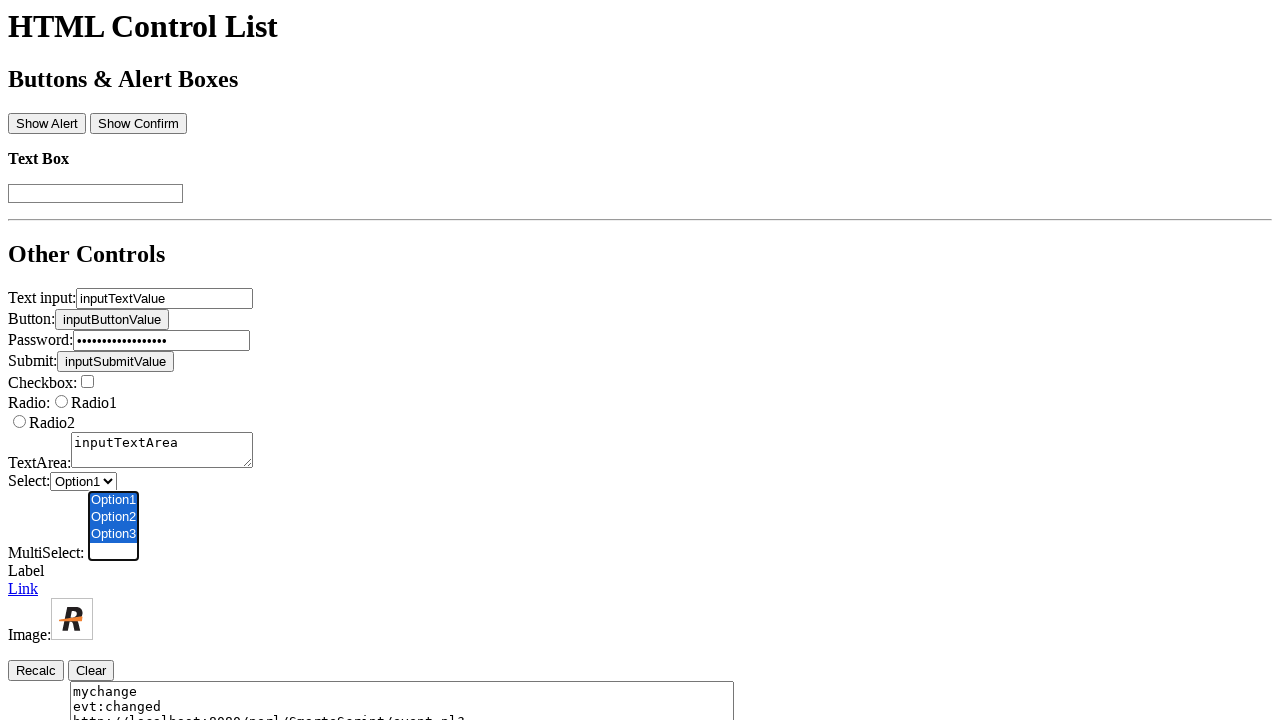

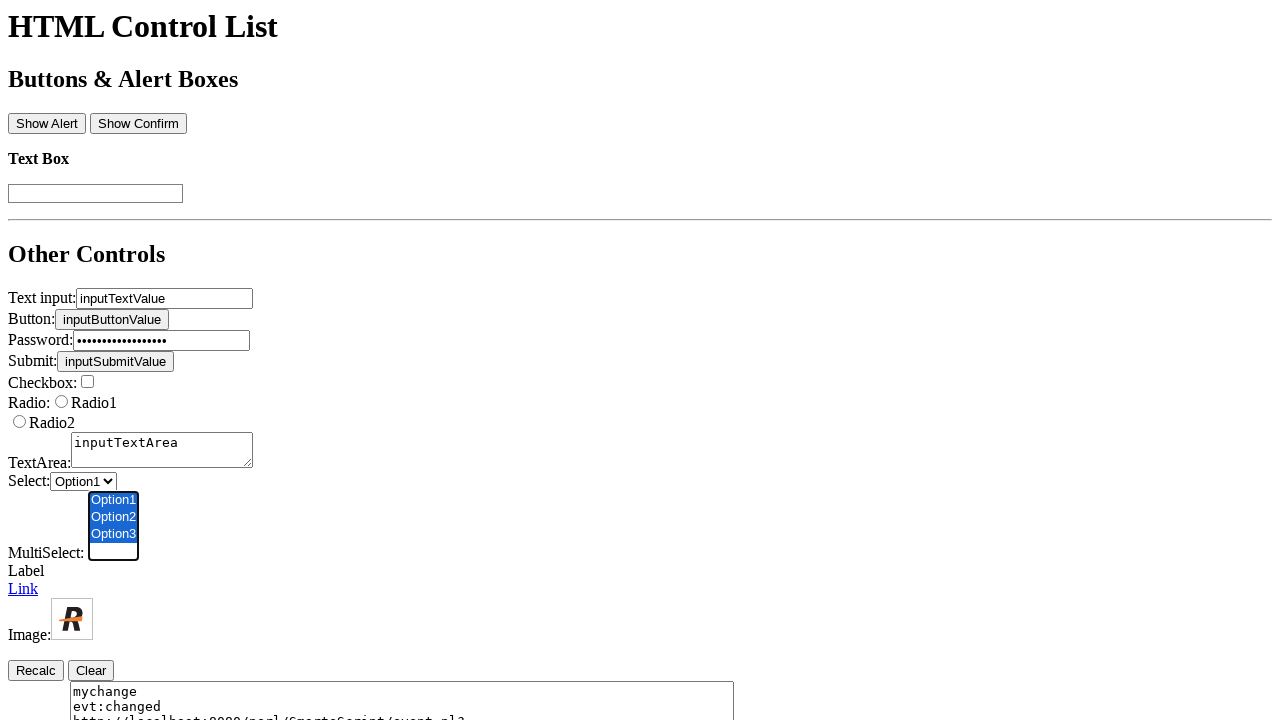